Tests simple JavaScript alert handling by clicking a button that triggers an alert and then accepting (dismissing) the alert dialog.

Starting URL: https://demo.automationtesting.in/Alerts.html

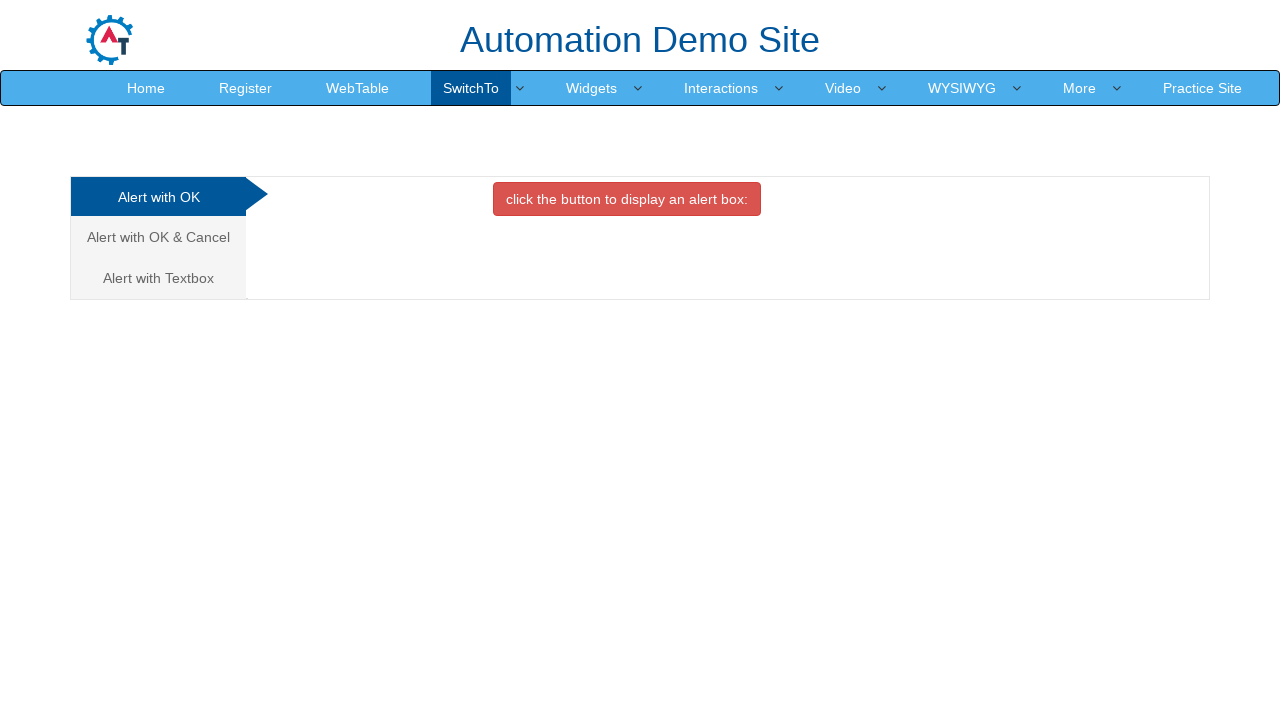

Set up dialog handler to automatically accept alerts
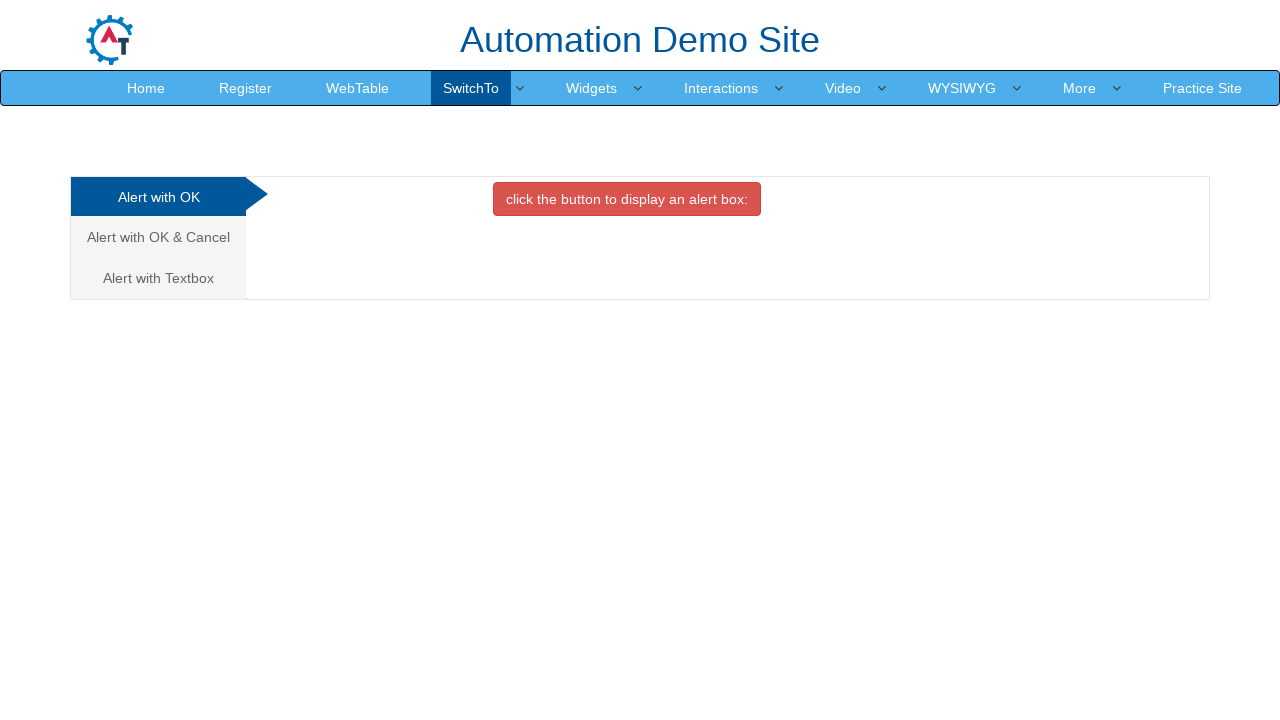

Clicked the danger button to trigger the JavaScript alert at (627, 199) on .btn.btn-danger
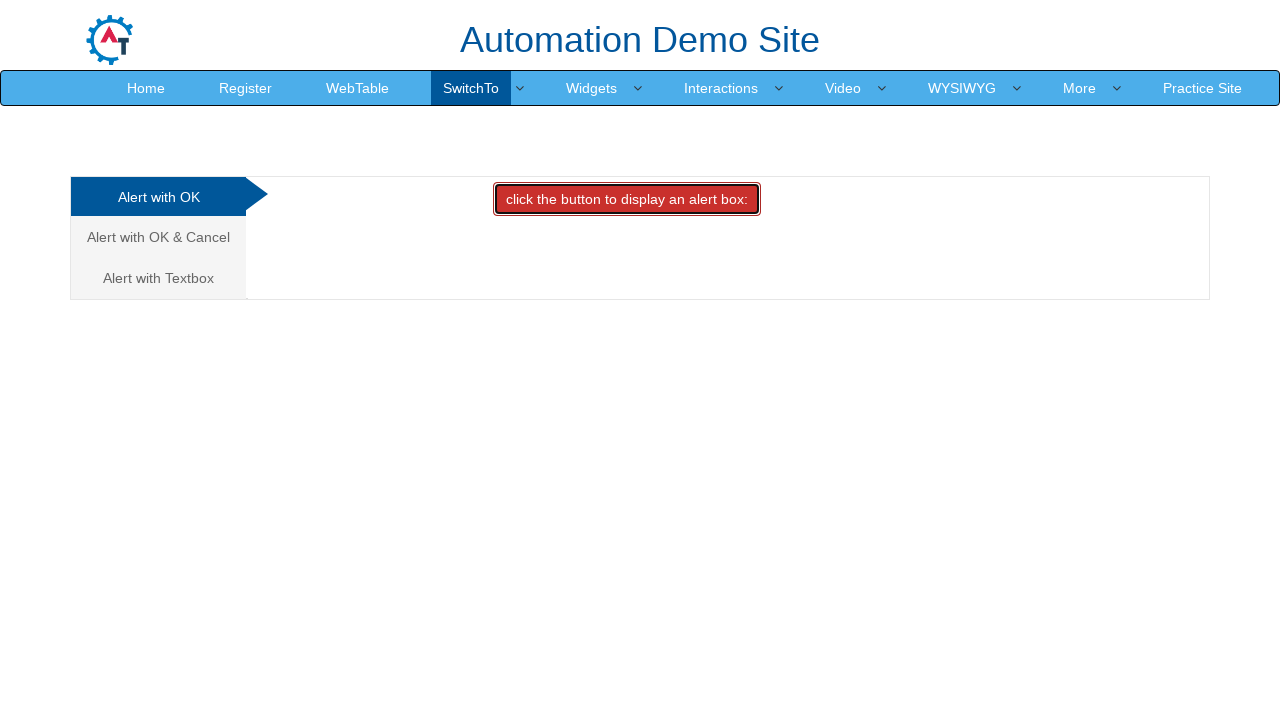

Waited for alert to be processed and dismissed
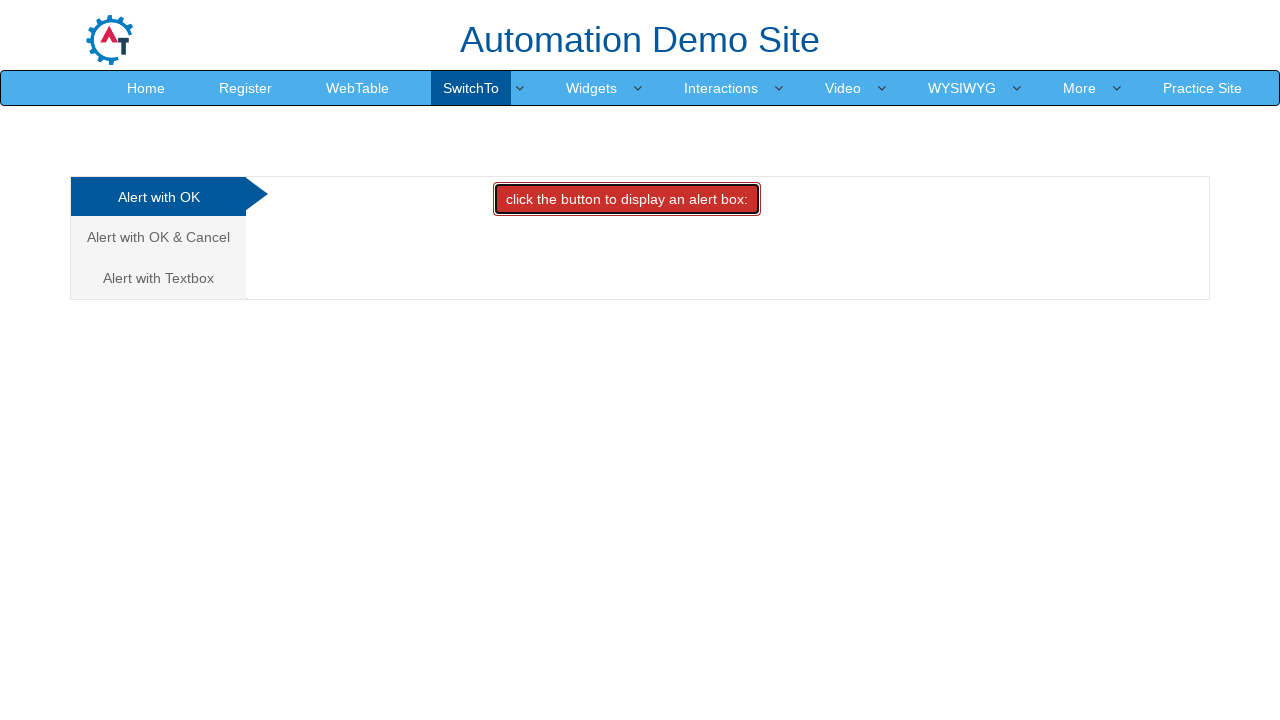

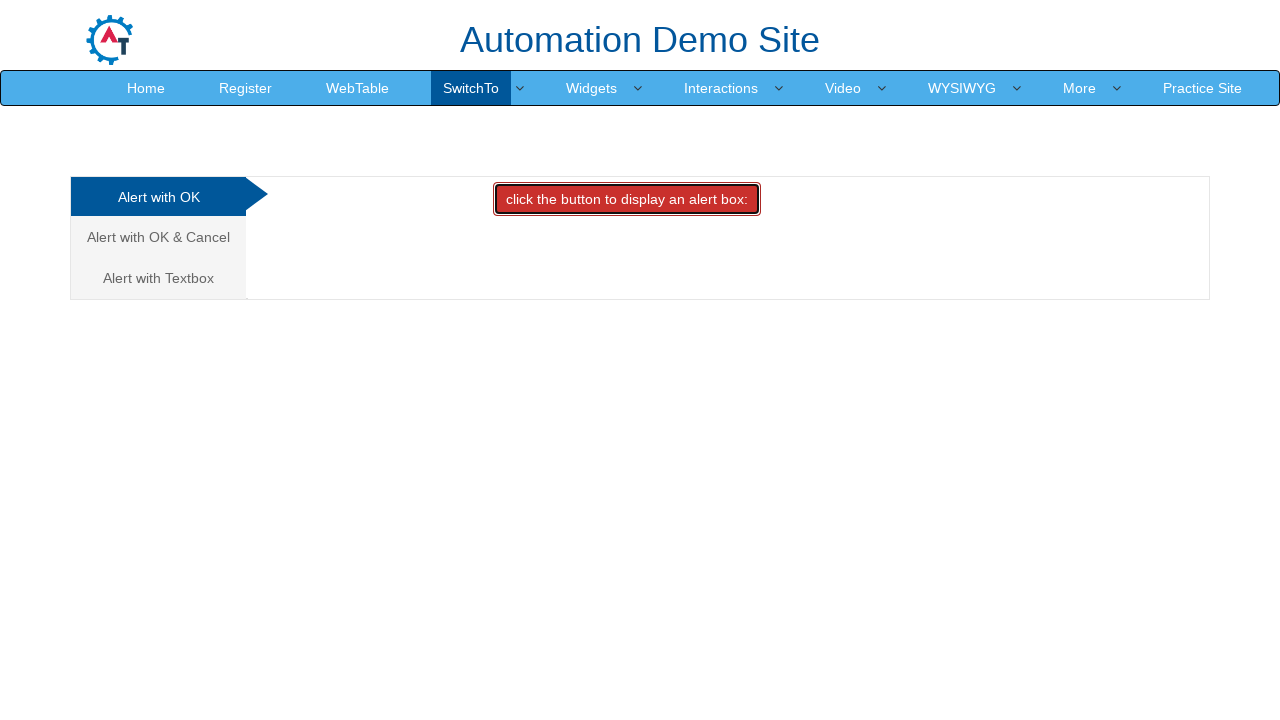